Tests destroying a todo by removing all text and pressing Enter

Starting URL: https://todomvc.com/examples/typescript-angular/#/

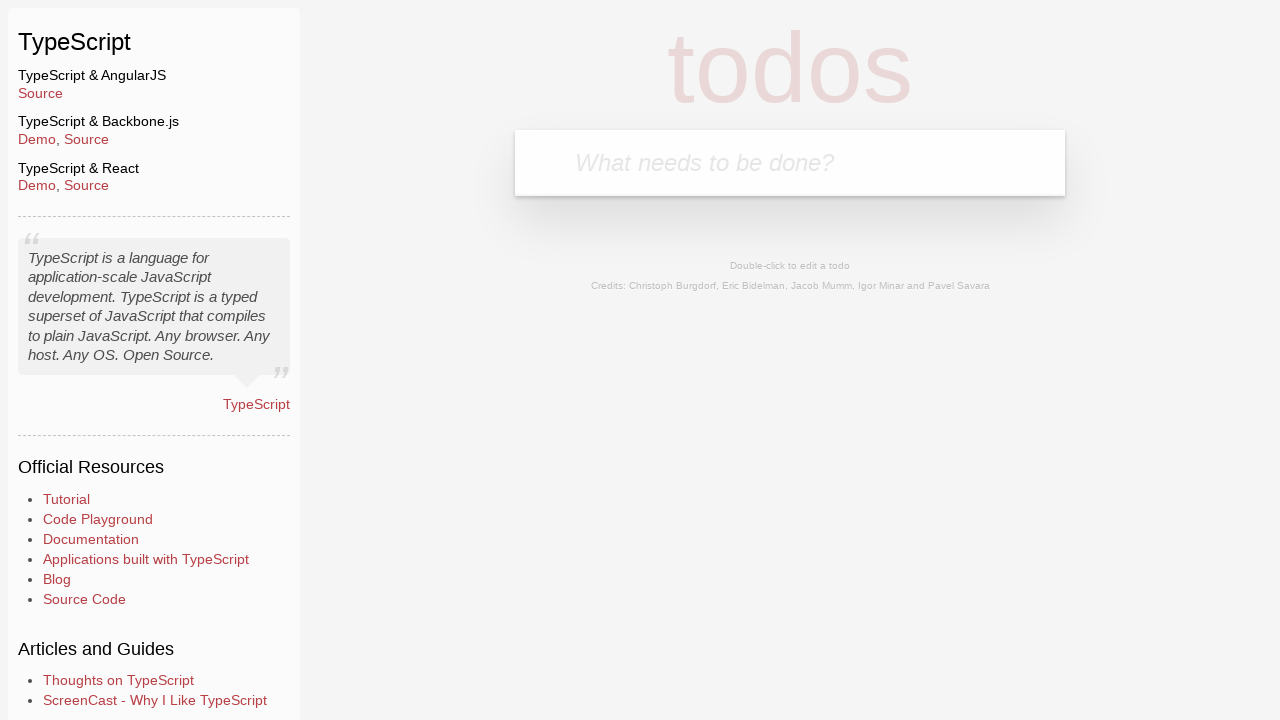

Filled new todo input with 'Lorem' on .new-todo
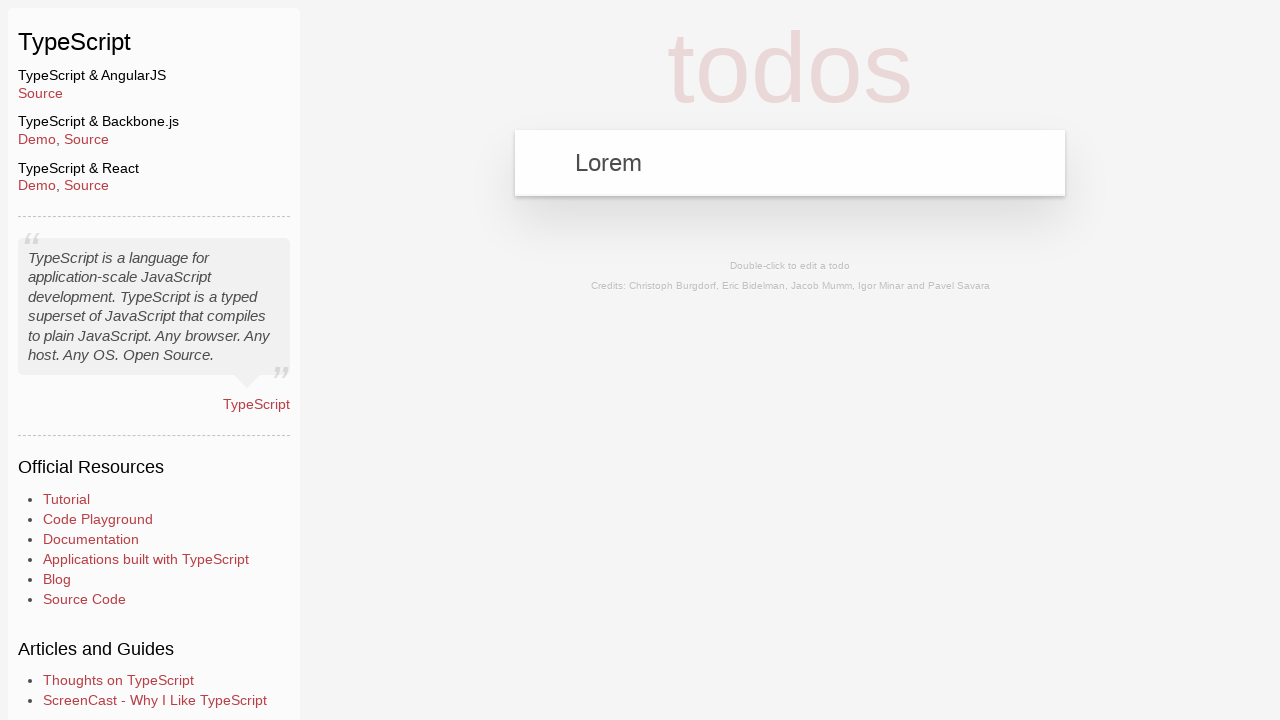

Pressed Enter to create the new todo on .new-todo
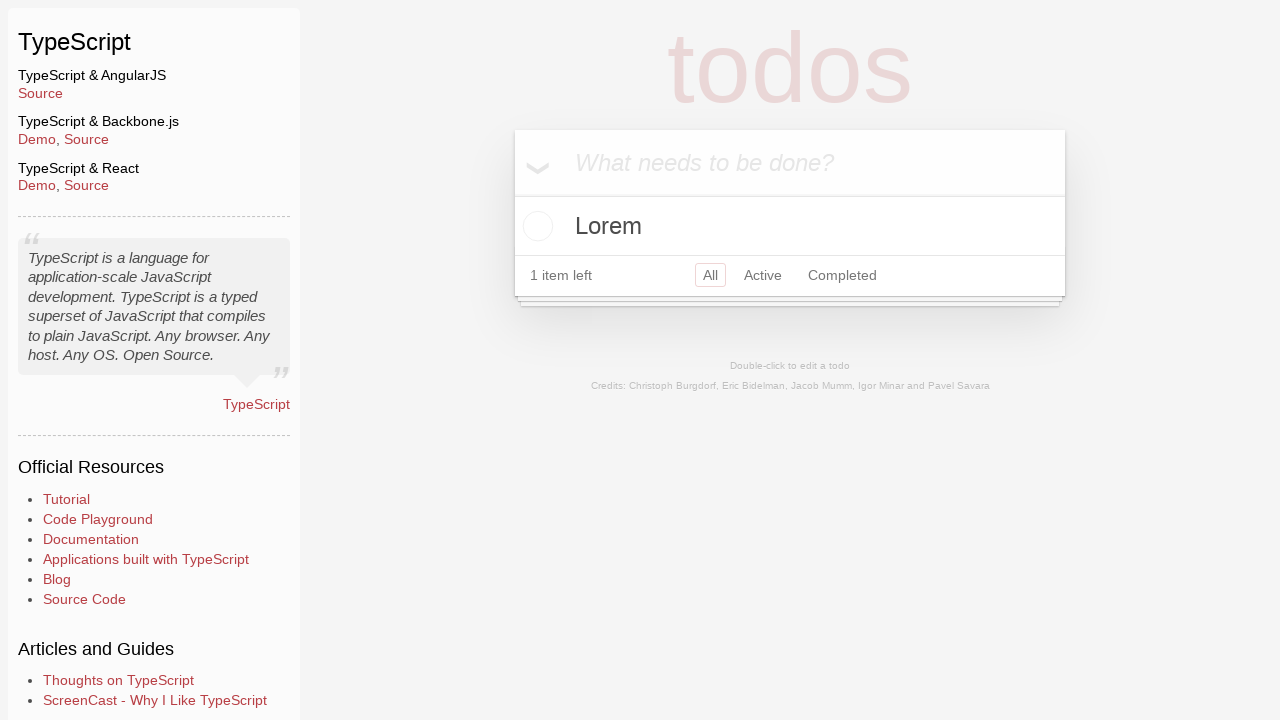

Double-clicked todo text to enter edit mode at (790, 226) on text=Lorem
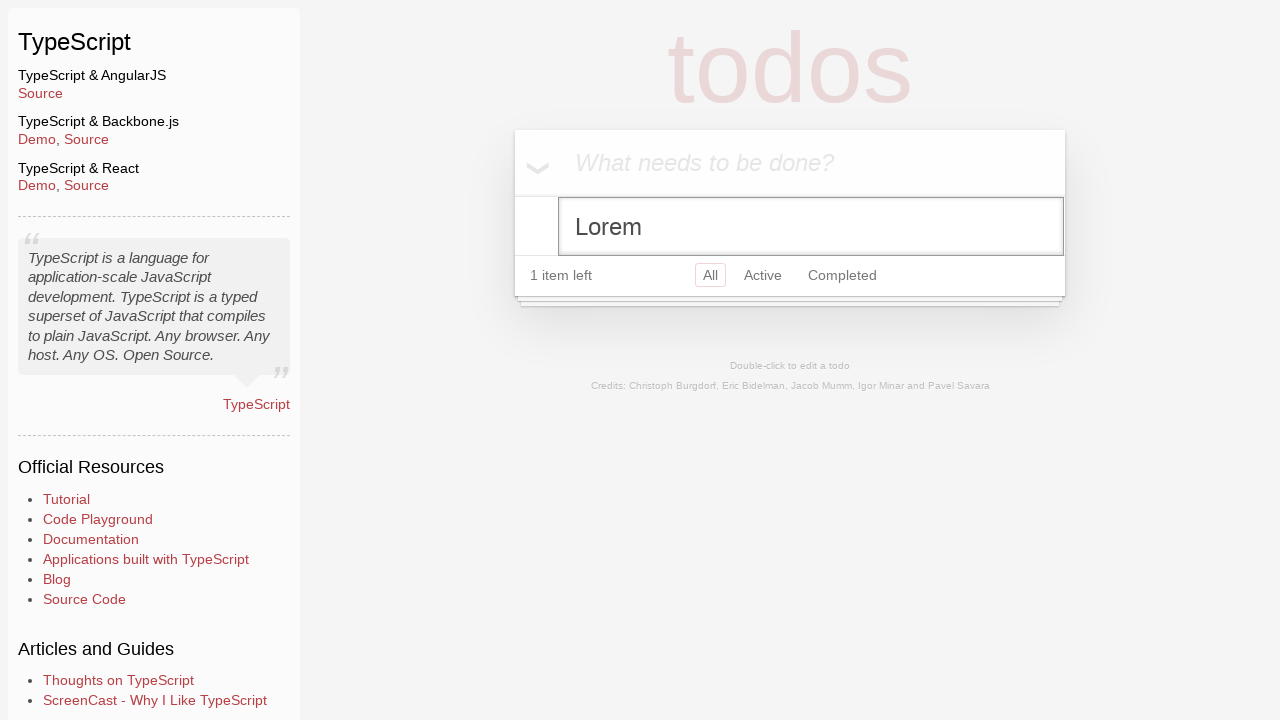

Cleared all text from the todo edit field on .edit
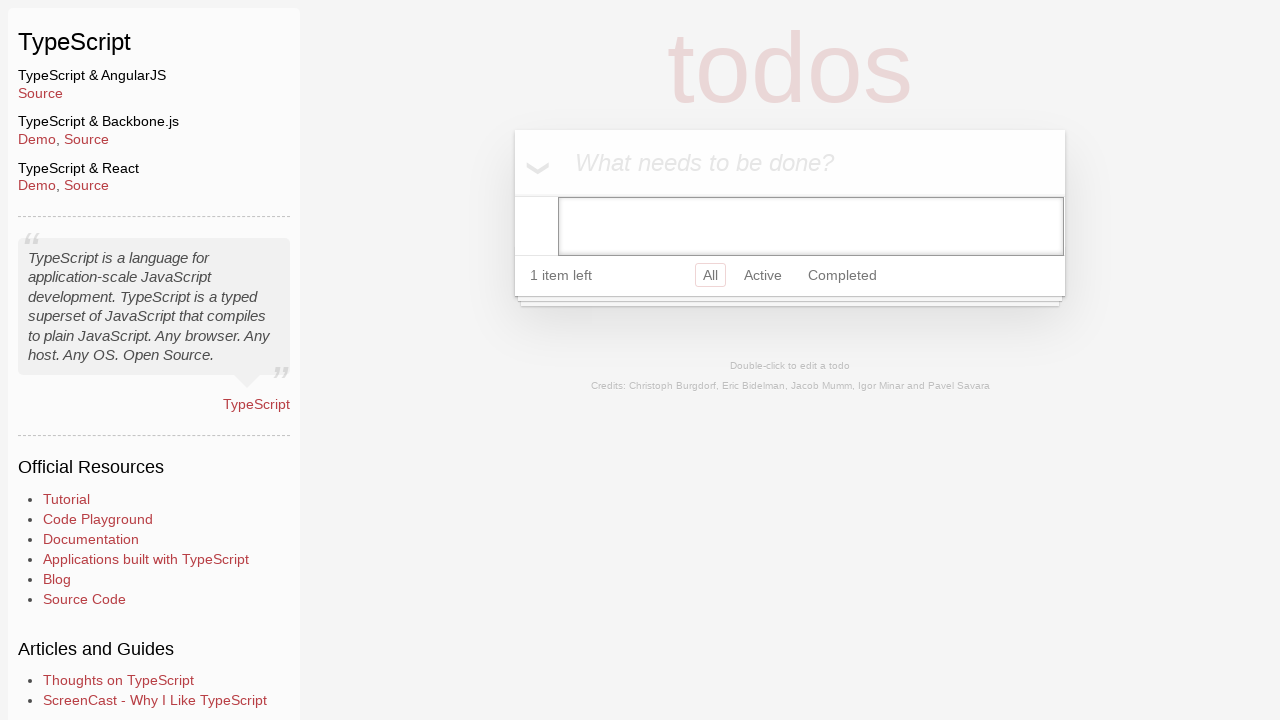

Pressed Enter to save changes and destroy the todo on .edit
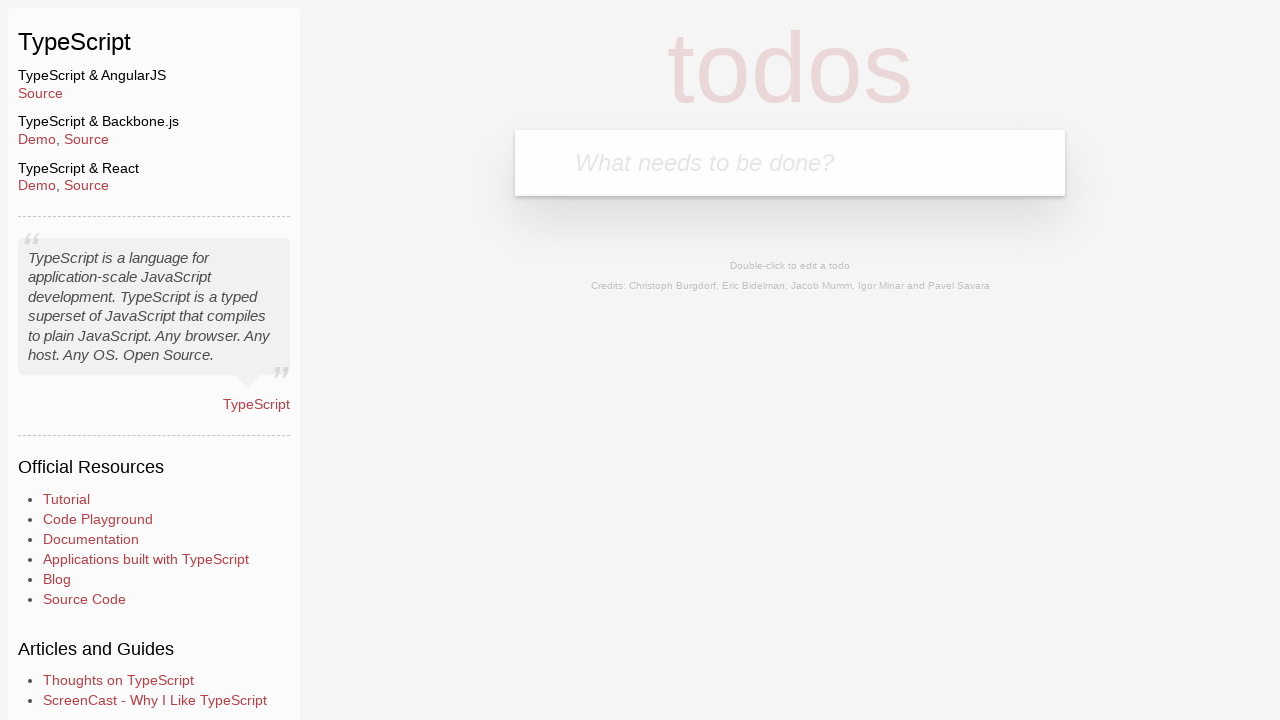

Verified that no todos are present in the list
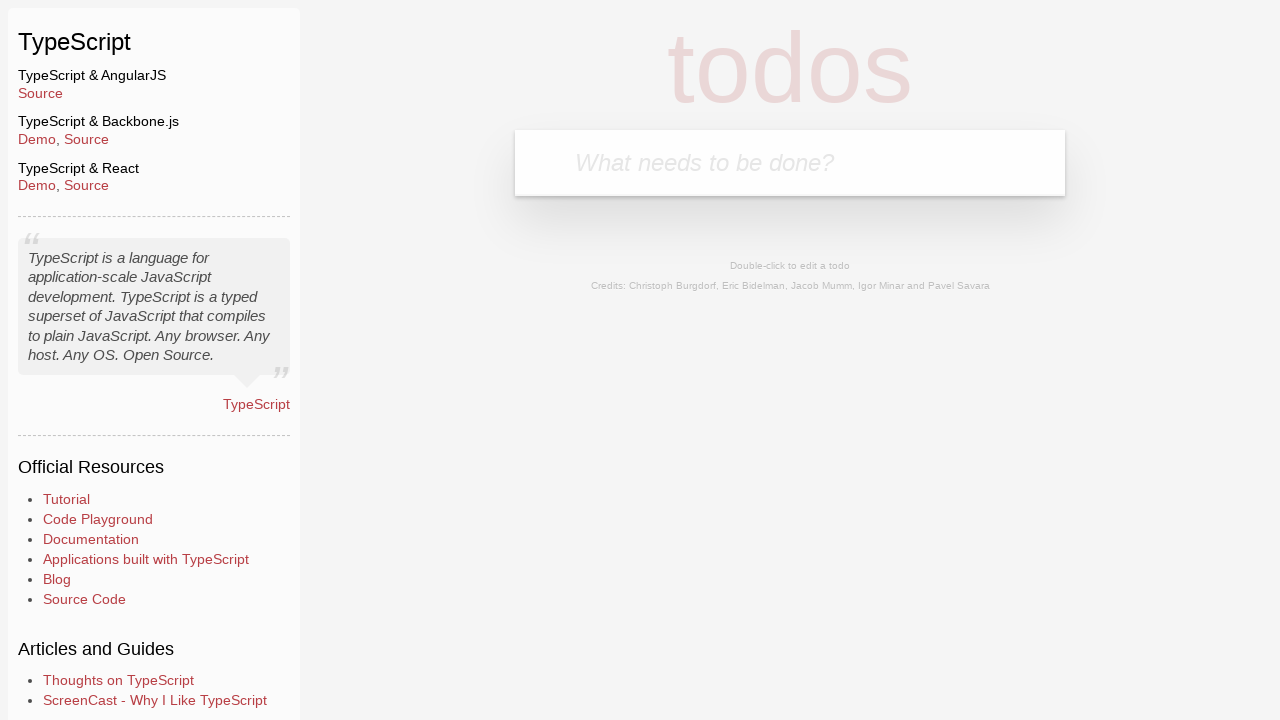

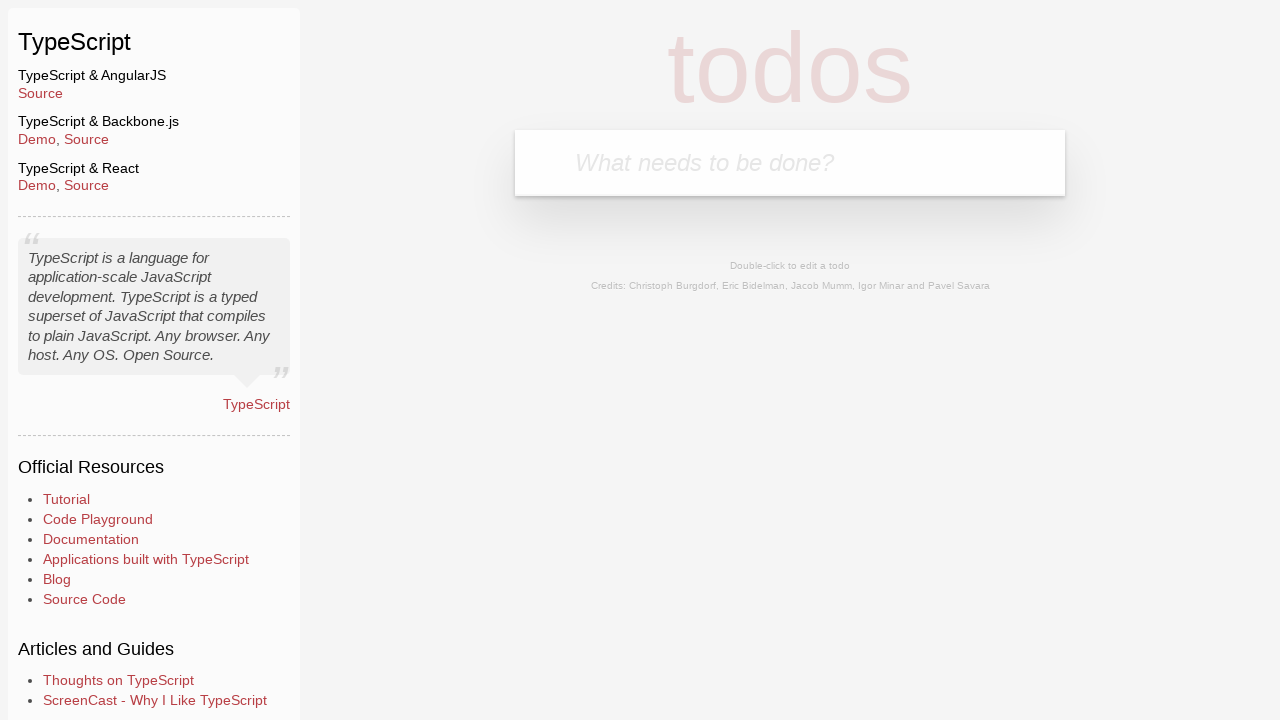